Navigates to the OpenCart demo site homepage and verifies it loads successfully

Starting URL: https://naveenautomationlabs.com/opencart/

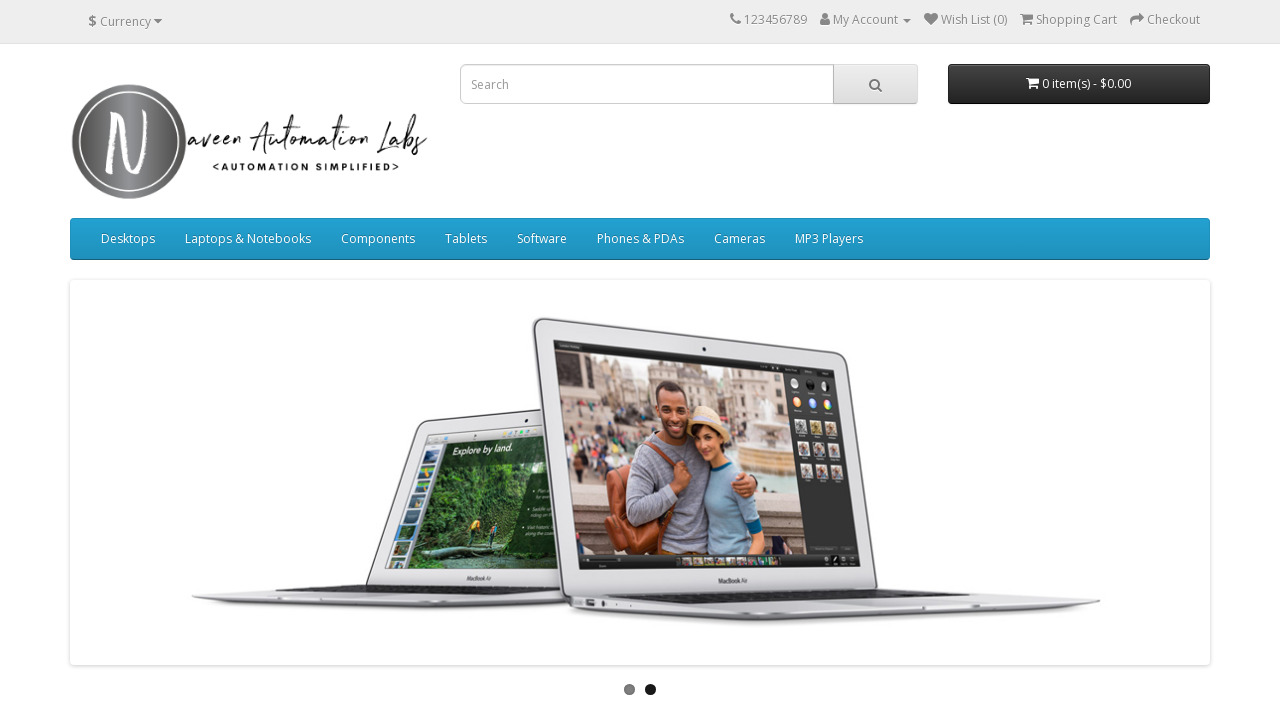

Waited for page DOM to be fully loaded
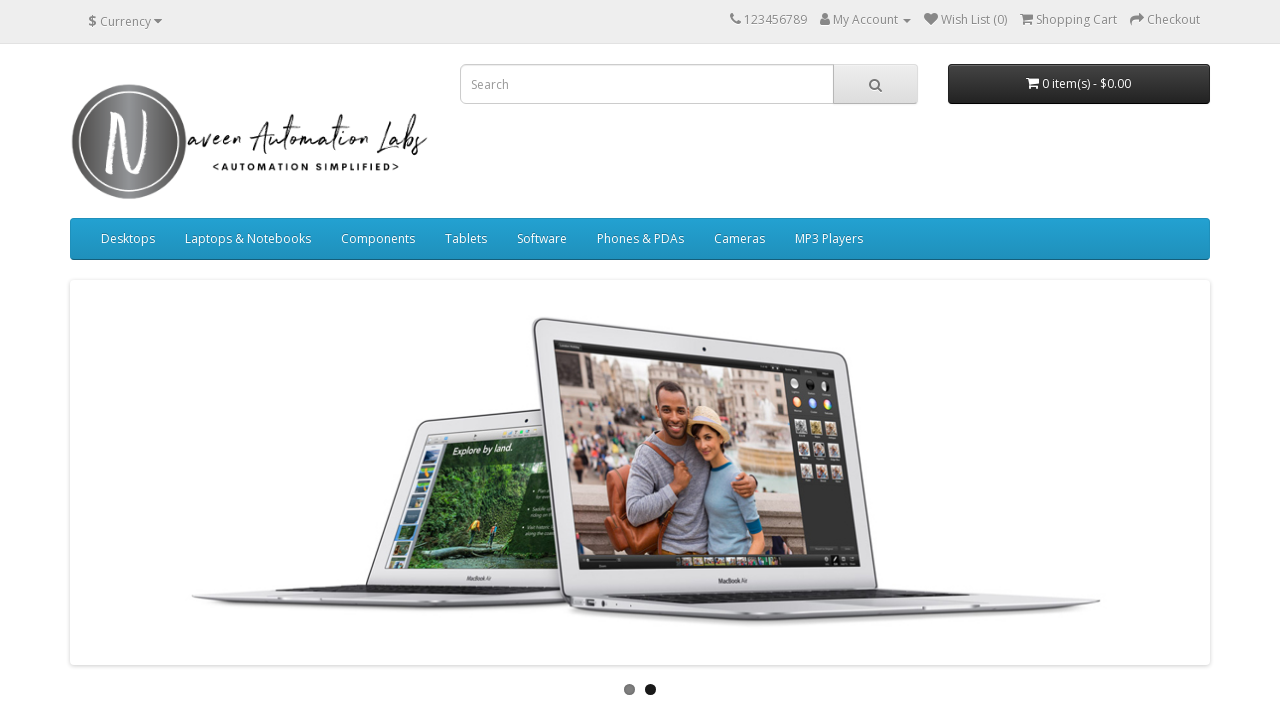

Verified OpenCart homepage loaded successfully by confirming logo element is present
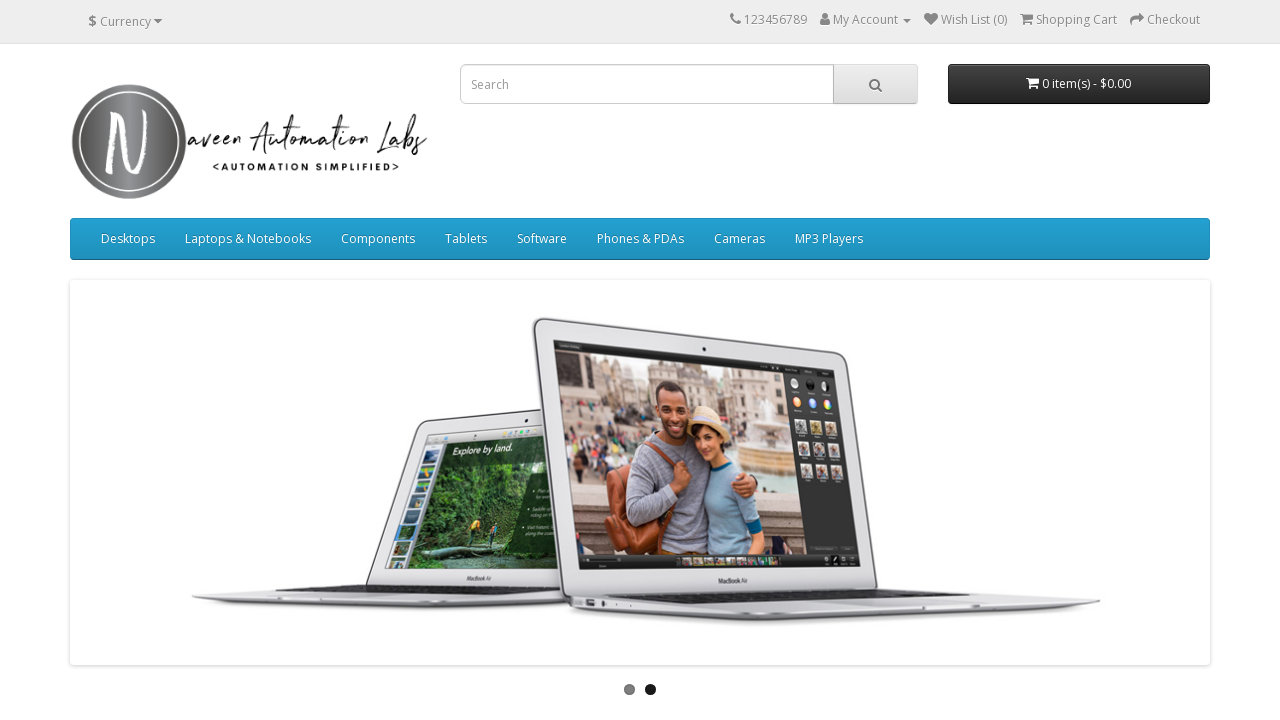

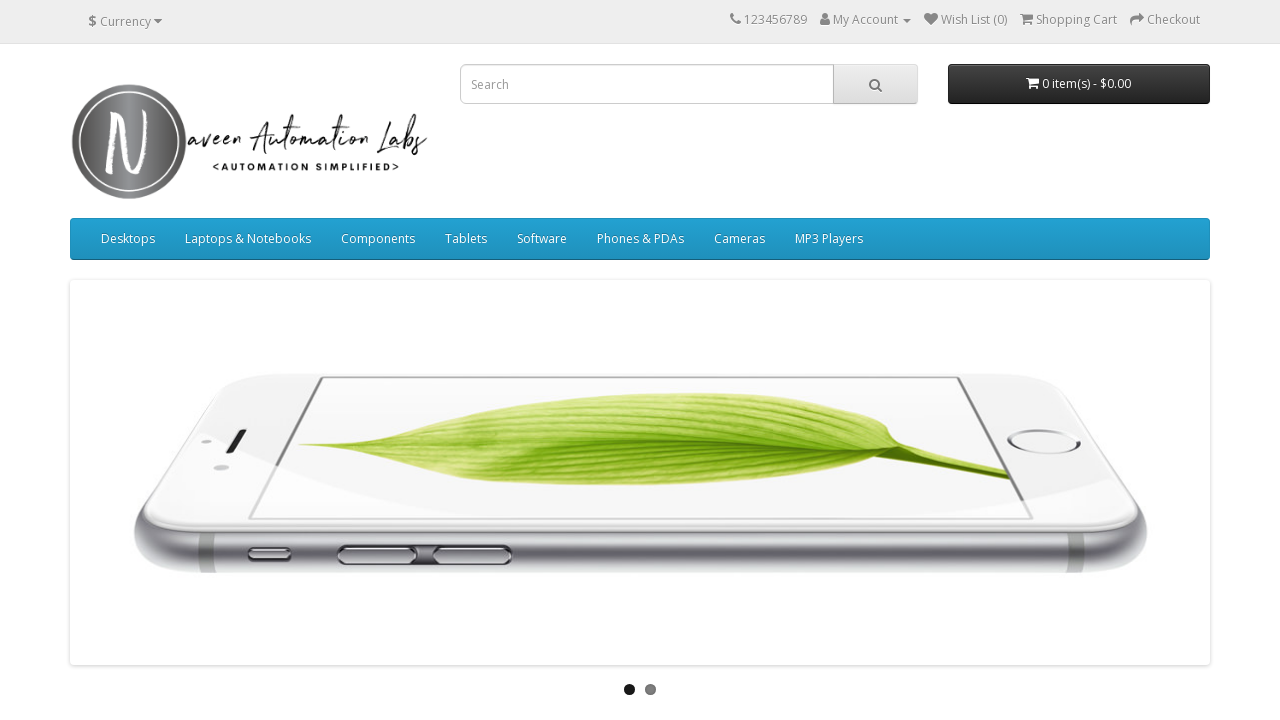